Tests horizontal scrolling functionality by scrolling right and then scrolling left on a dashboard page using JavaScript execution

Starting URL: https://dashboards.handmadeinteractive.com/jasonlove/

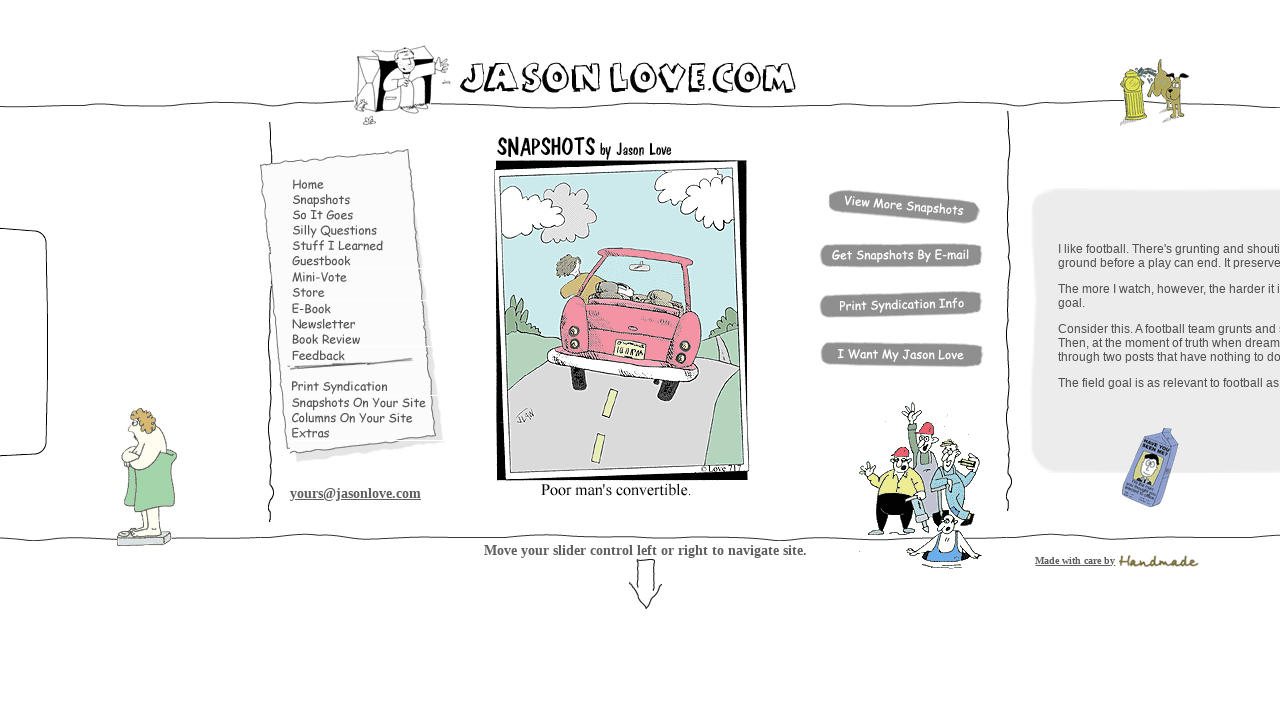

Waited for page to load (domcontentloaded)
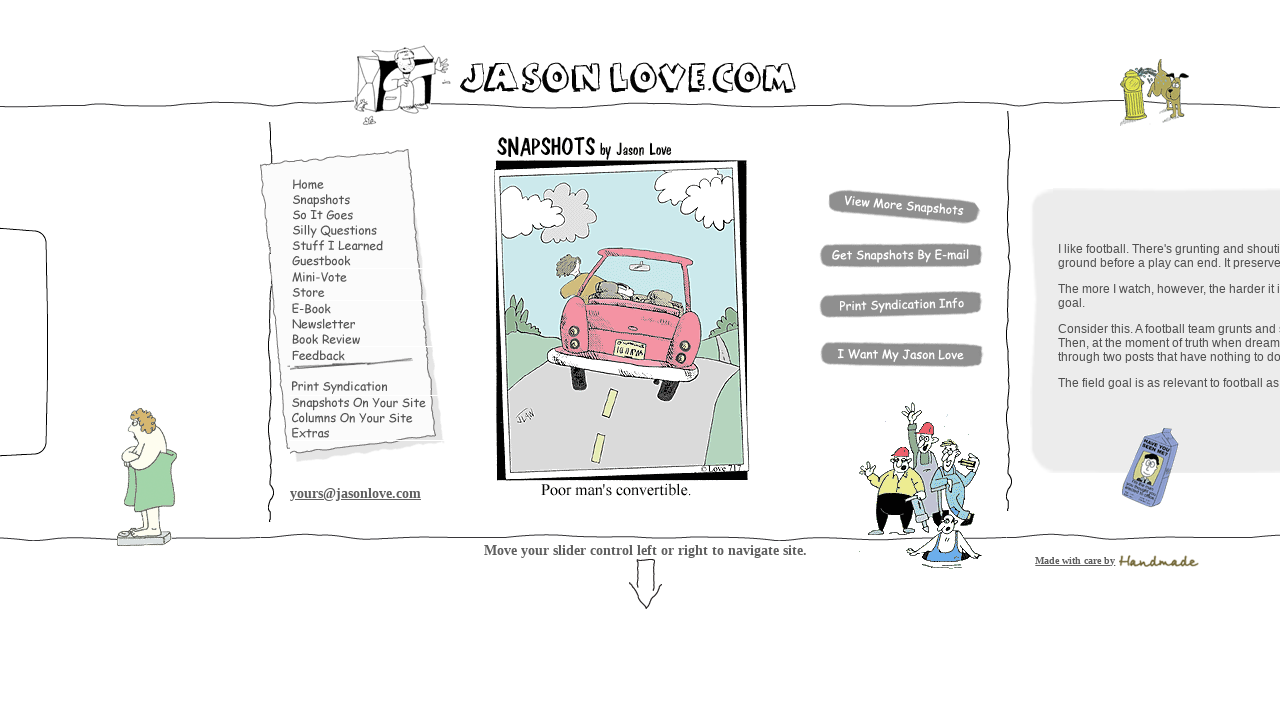

Scrolled right by 5000 pixels horizontally
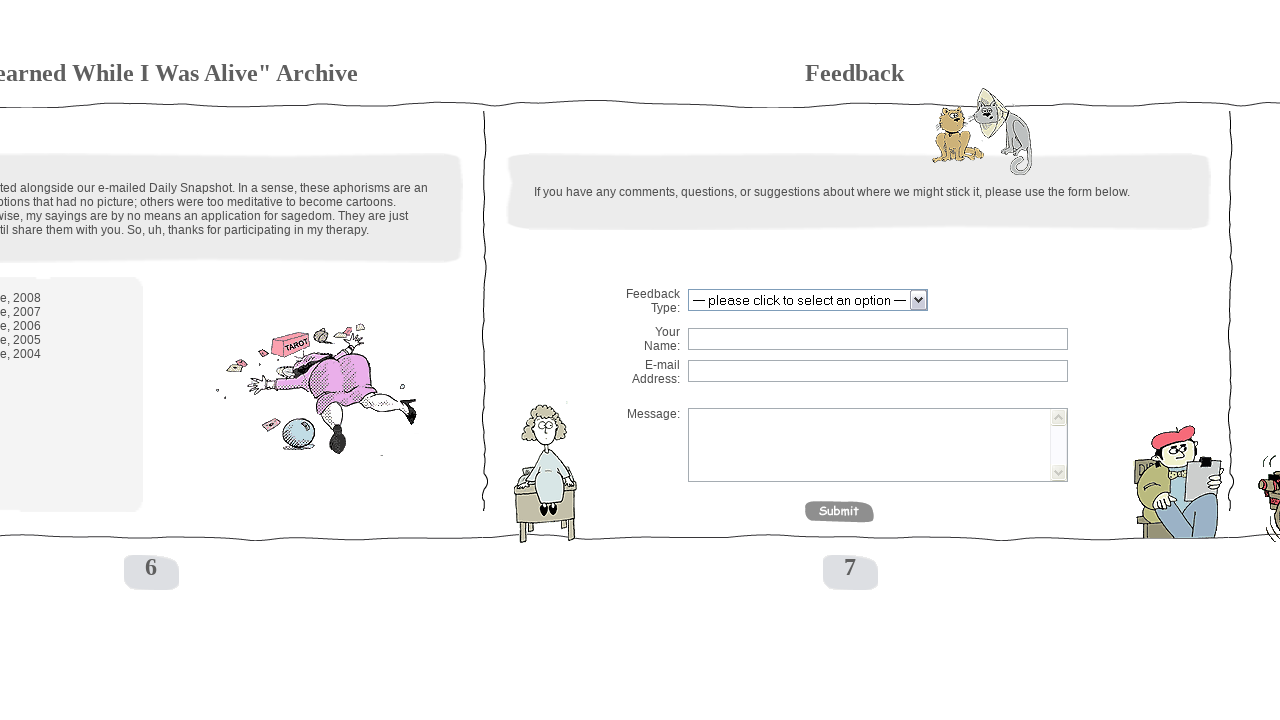

Waited 1 second to observe the scroll
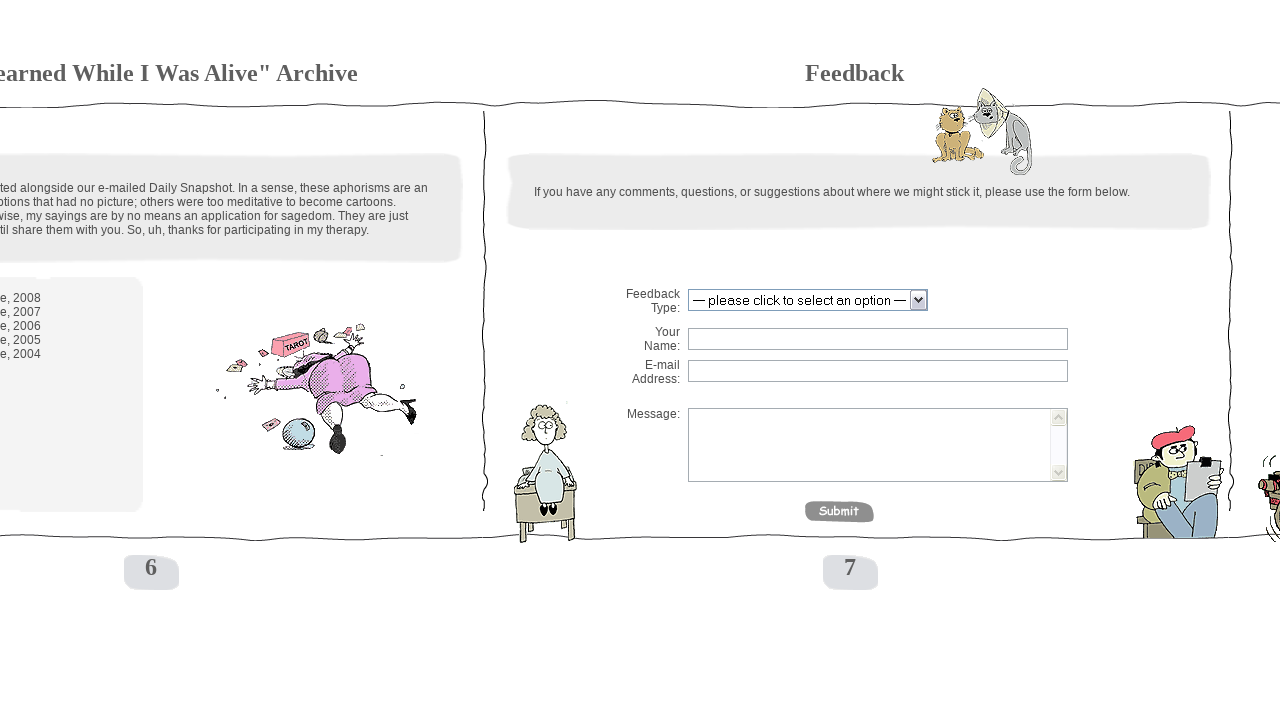

Scrolled left by 5000 pixels horizontally
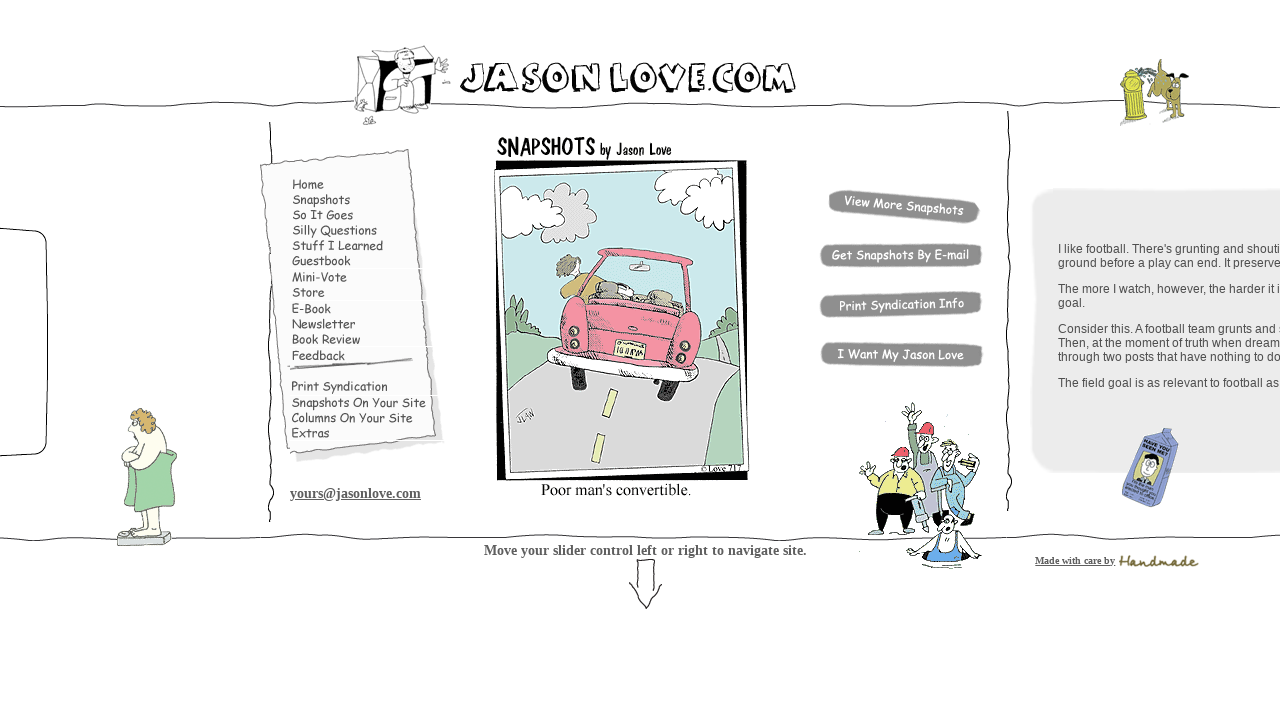

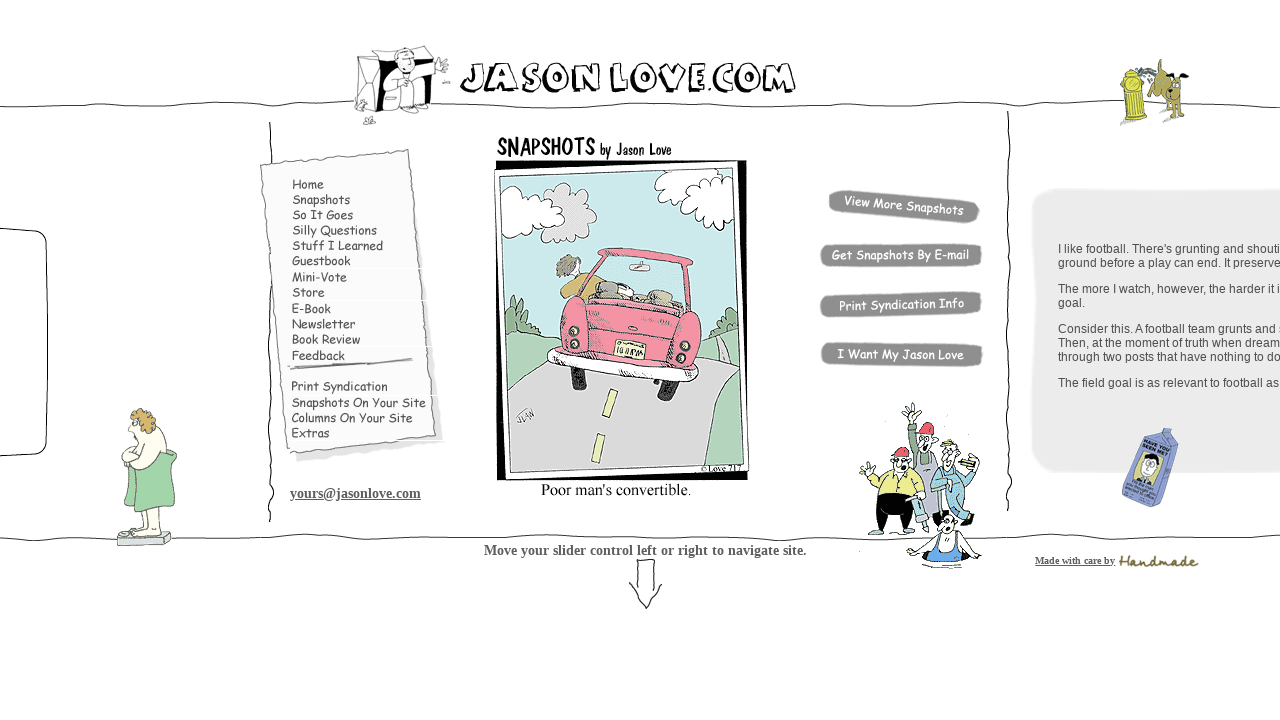